Tests handling of a simple JavaScript alert by triggering it and accepting it

Starting URL: https://the-internet.herokuapp.com/javascript_alerts

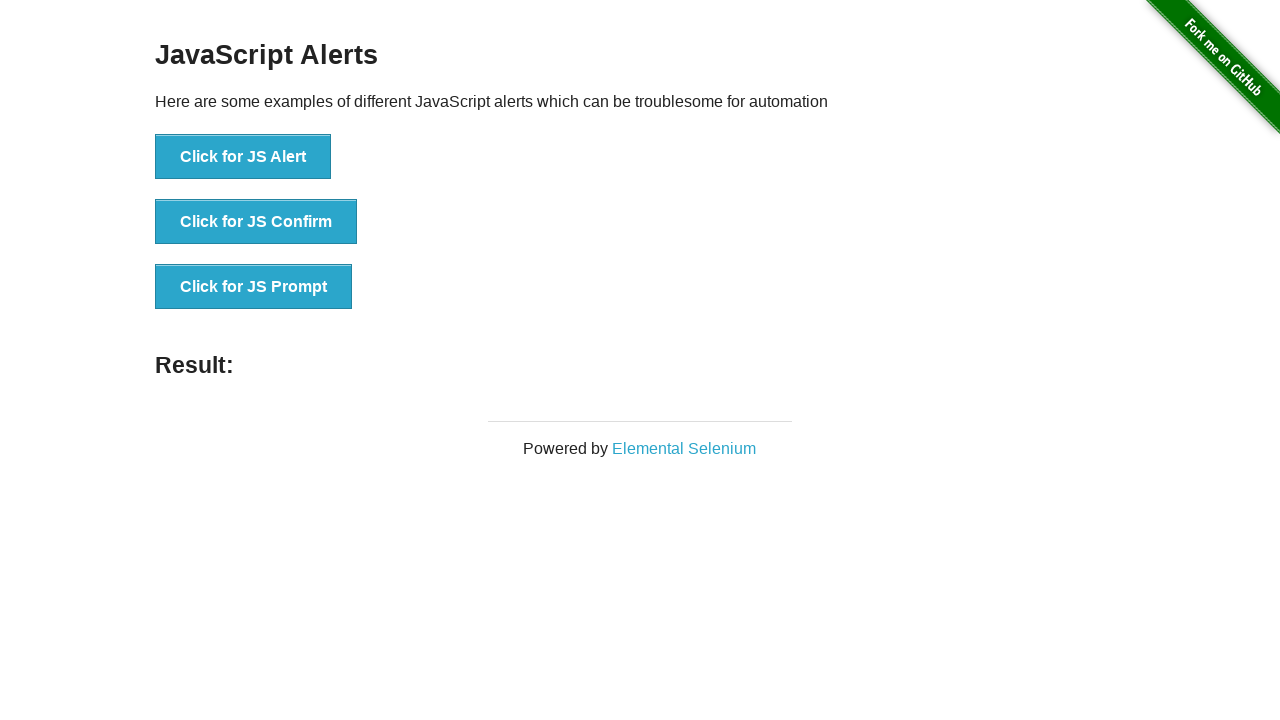

Clicked button to trigger JavaScript alert at (243, 157) on xpath=//button[text()='Click for JS Alert']
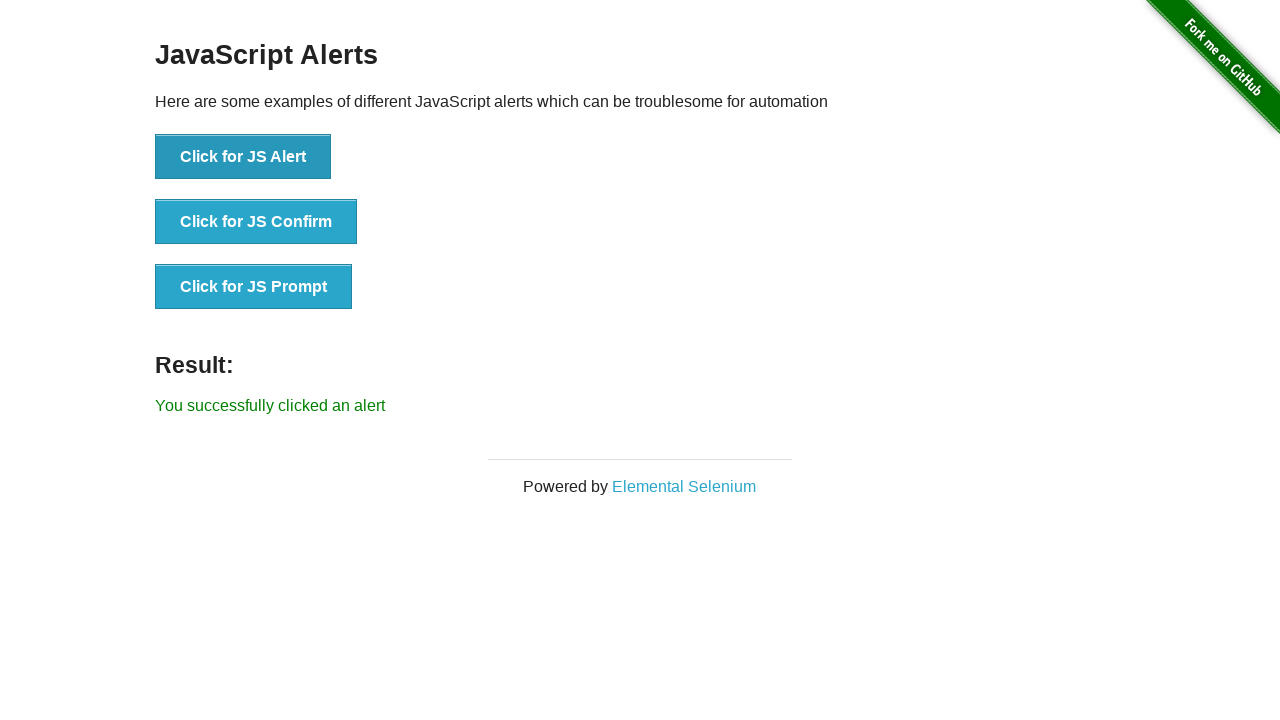

Set up dialog handler to accept alerts
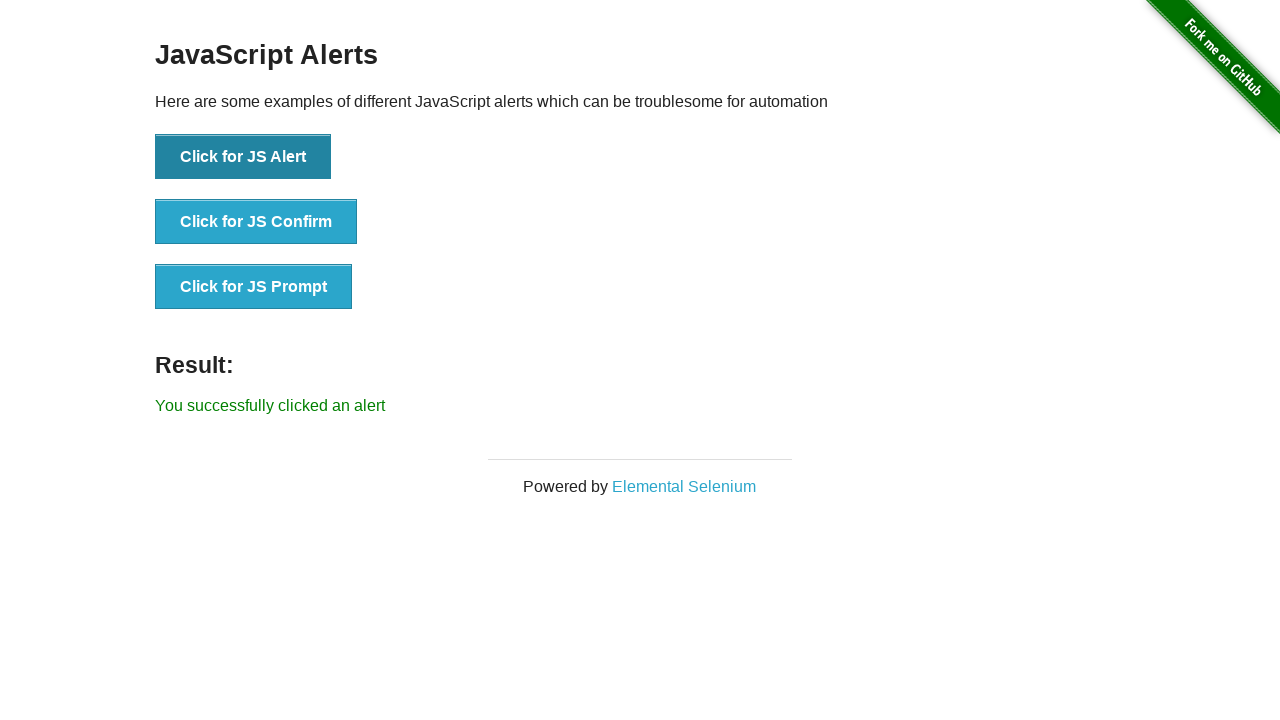

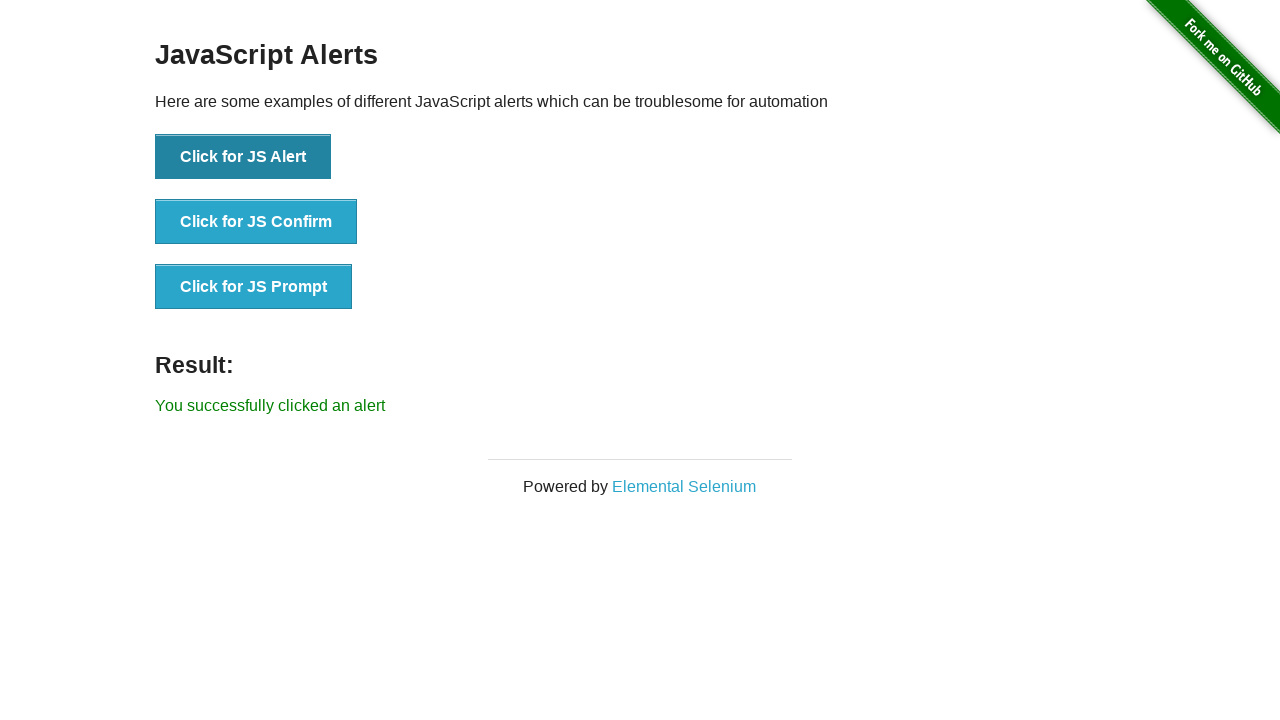